Tests checkbox selection and passenger dropdown functionality on a flight booking form, including verifying checkbox states and incrementing passenger count

Starting URL: https://rahulshettyacademy.com/dropdownsPractise/

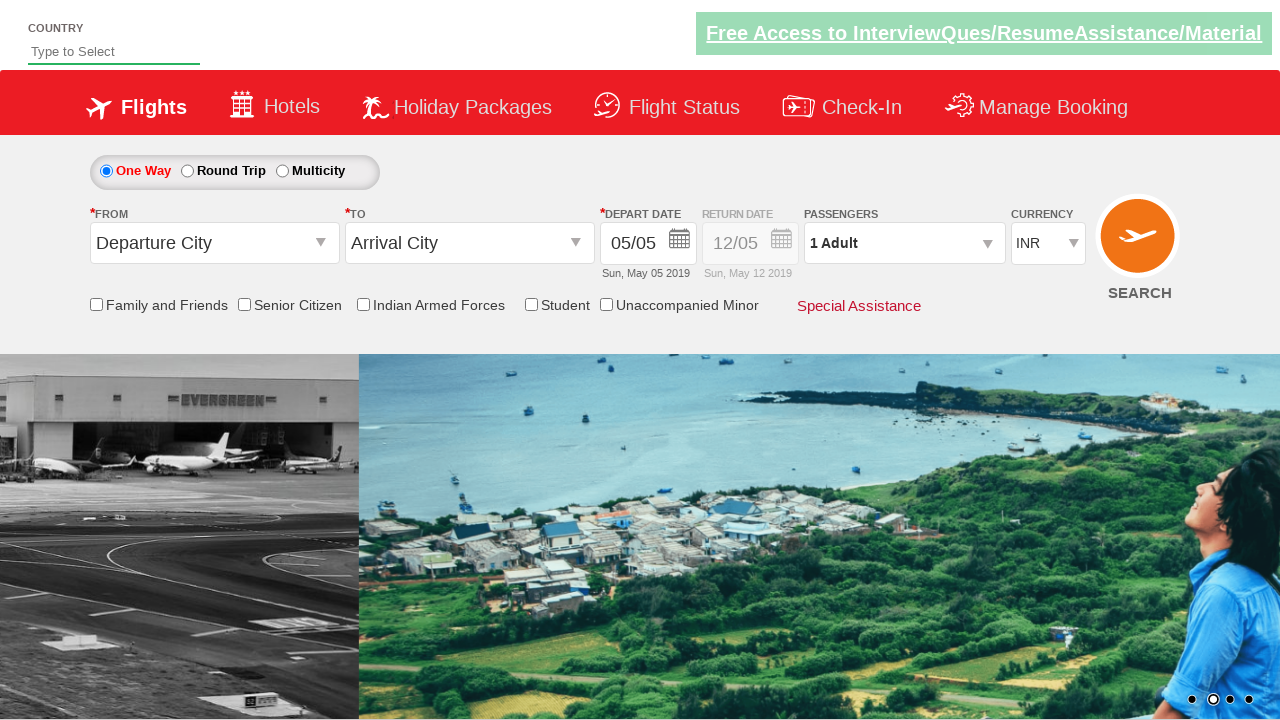

Verified friends and family checkbox is unchecked initially
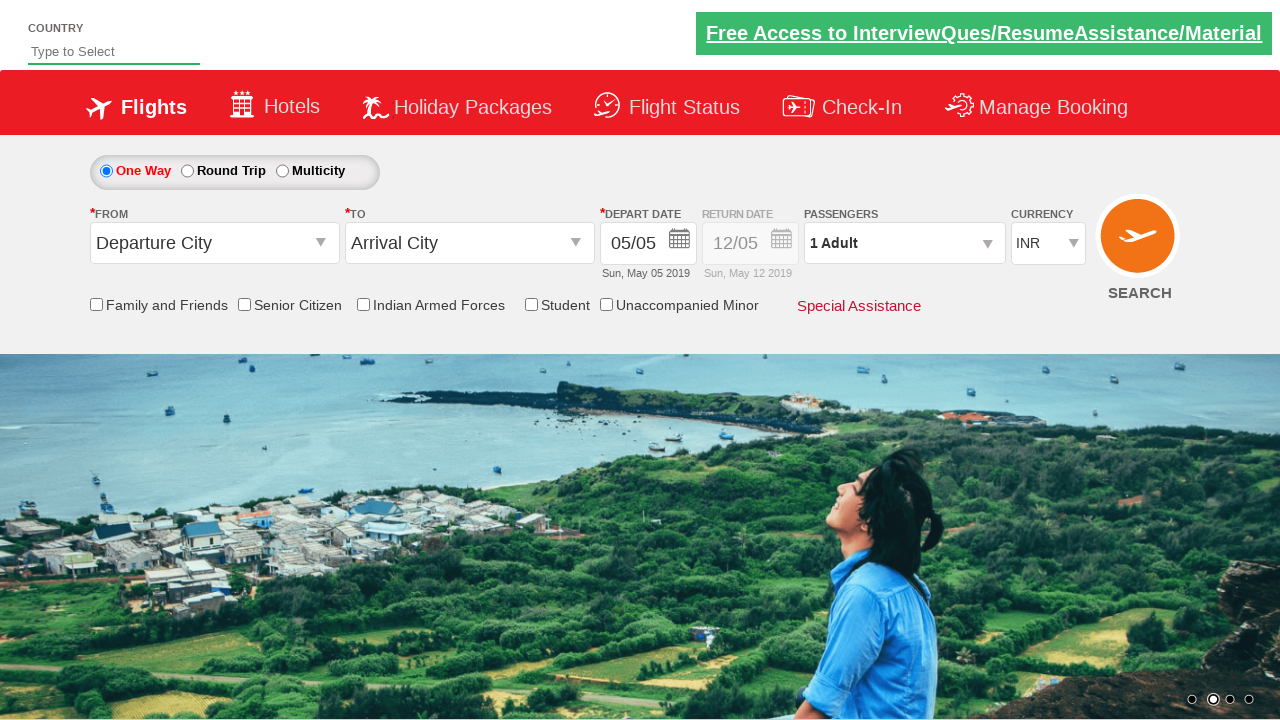

Clicked friends and family checkbox at (96, 304) on #ctl00_mainContent_chk_friendsandfamily
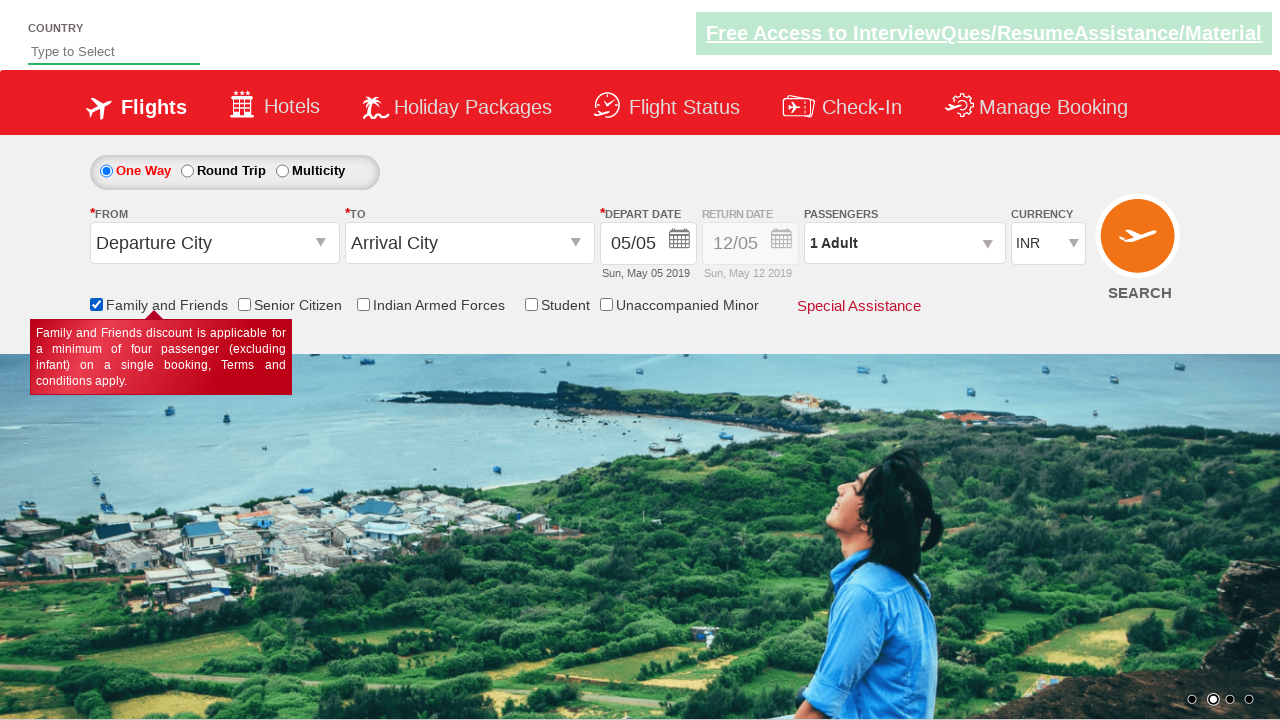

Verified friends and family checkbox is now checked
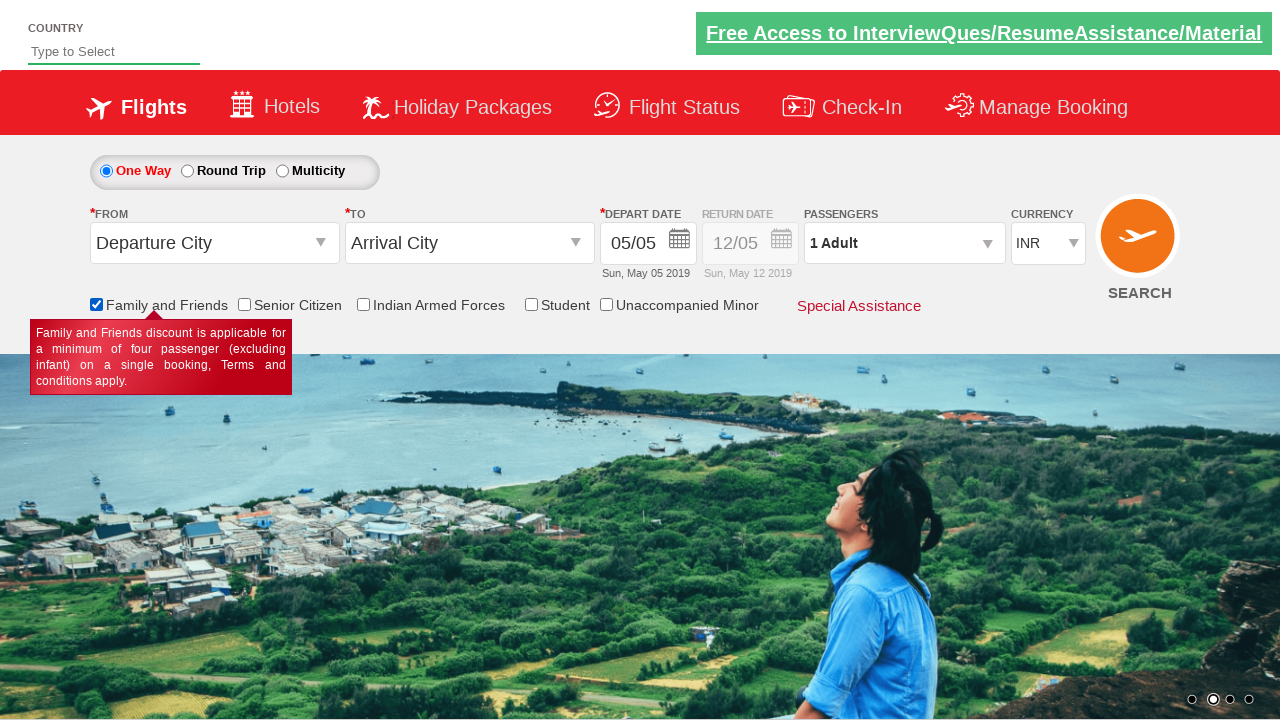

Verified total of 6 checkboxes on page
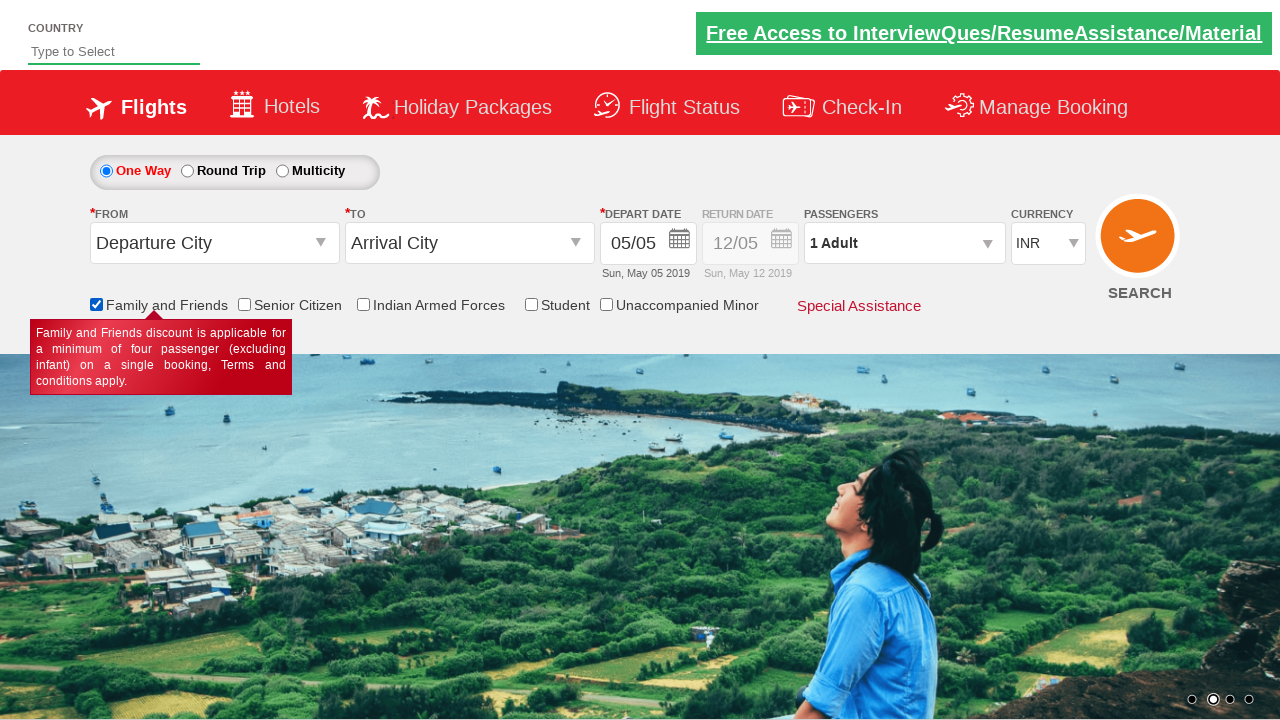

Clicked passenger dropdown to open it at (904, 243) on #divpaxinfo
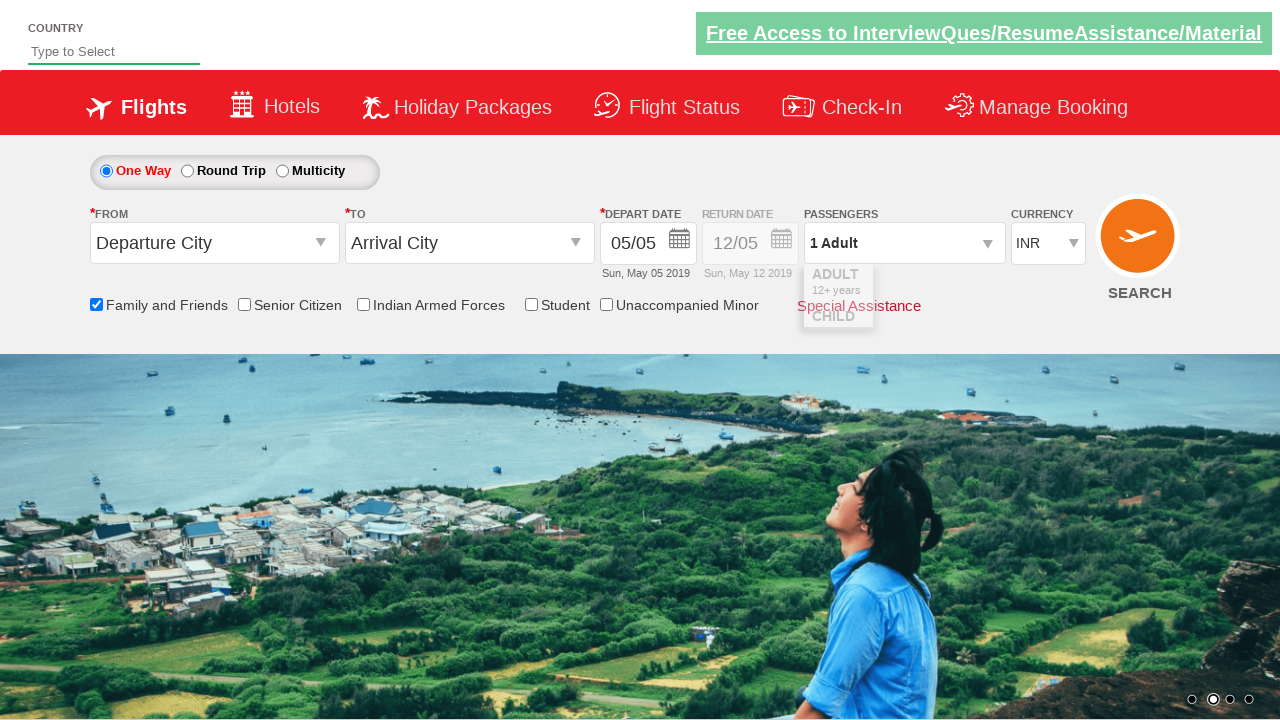

Waited for passenger dropdown to be ready
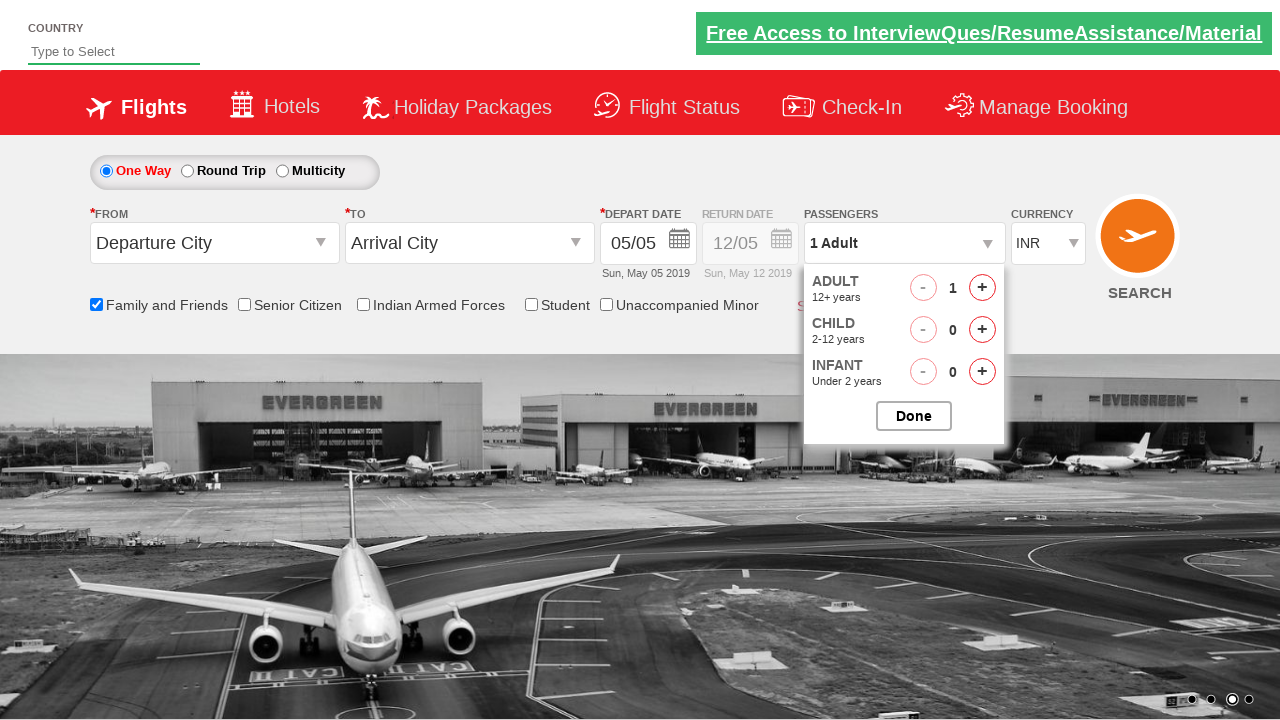

Clicked increment button to add adult passenger (click 1 of 4) at (982, 288) on #hrefIncAdt
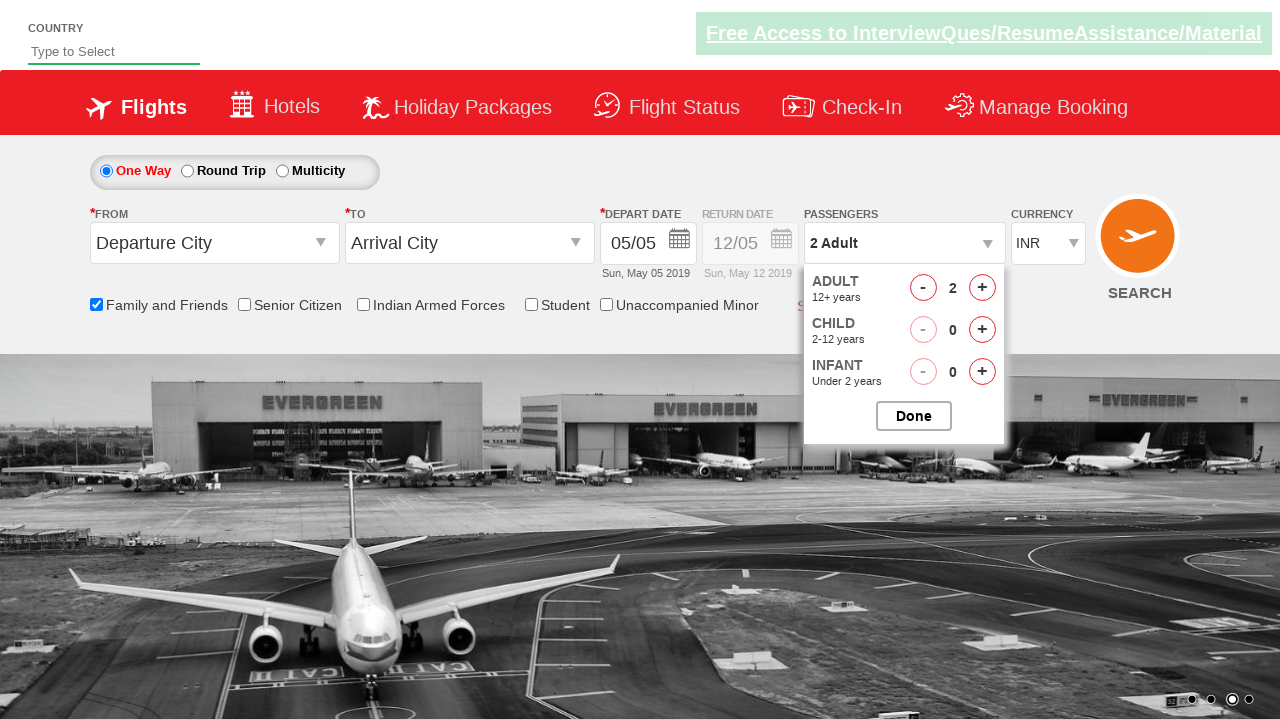

Clicked increment button to add adult passenger (click 2 of 4) at (982, 288) on #hrefIncAdt
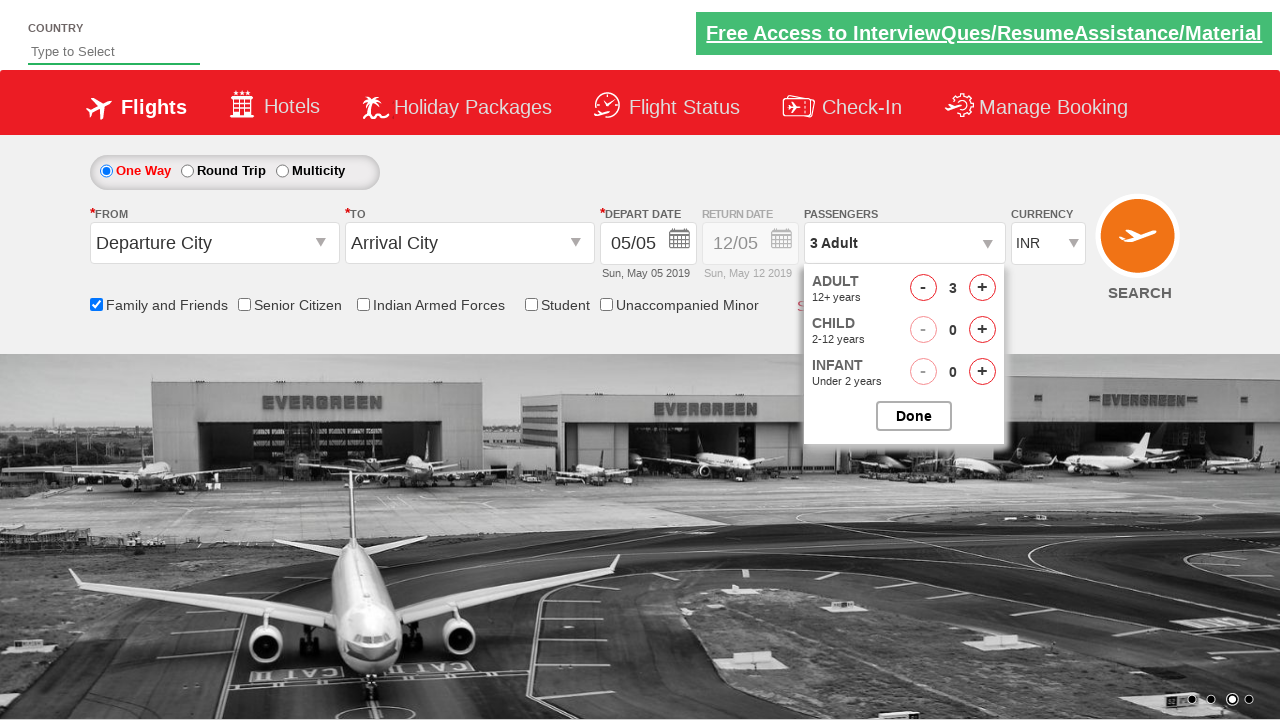

Clicked increment button to add adult passenger (click 3 of 4) at (982, 288) on #hrefIncAdt
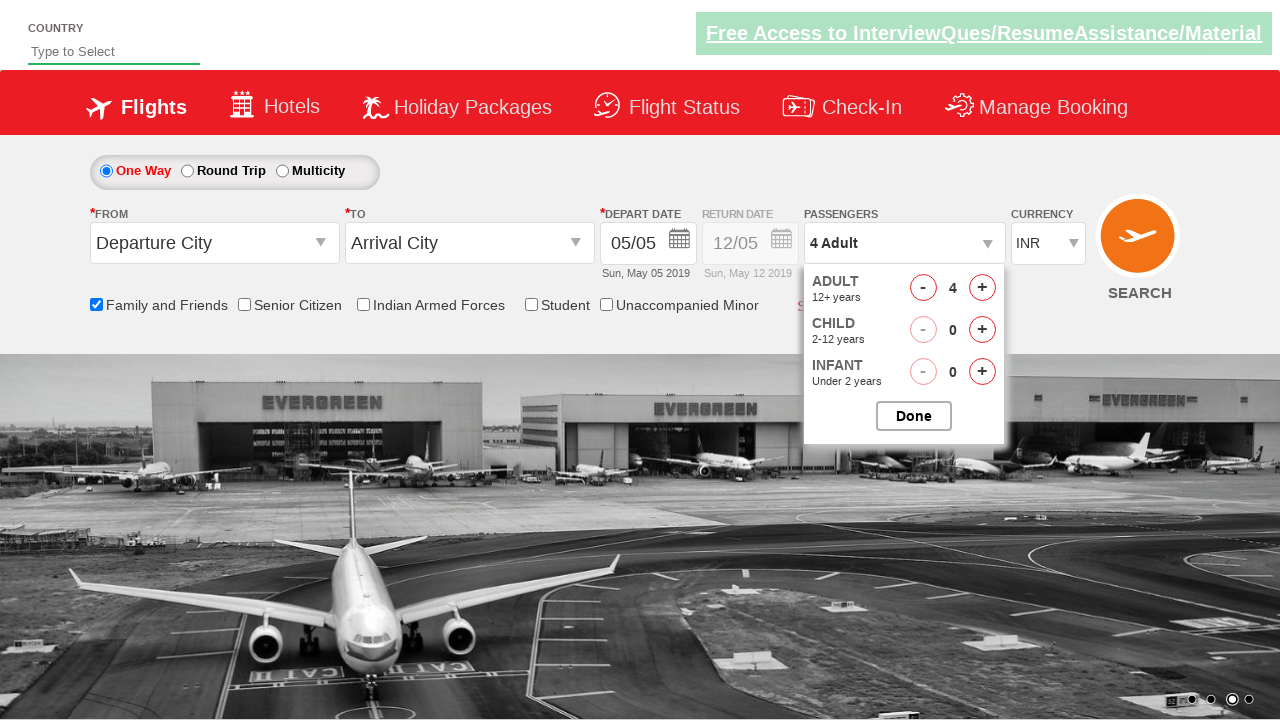

Clicked increment button to add adult passenger (click 4 of 4) at (982, 288) on #hrefIncAdt
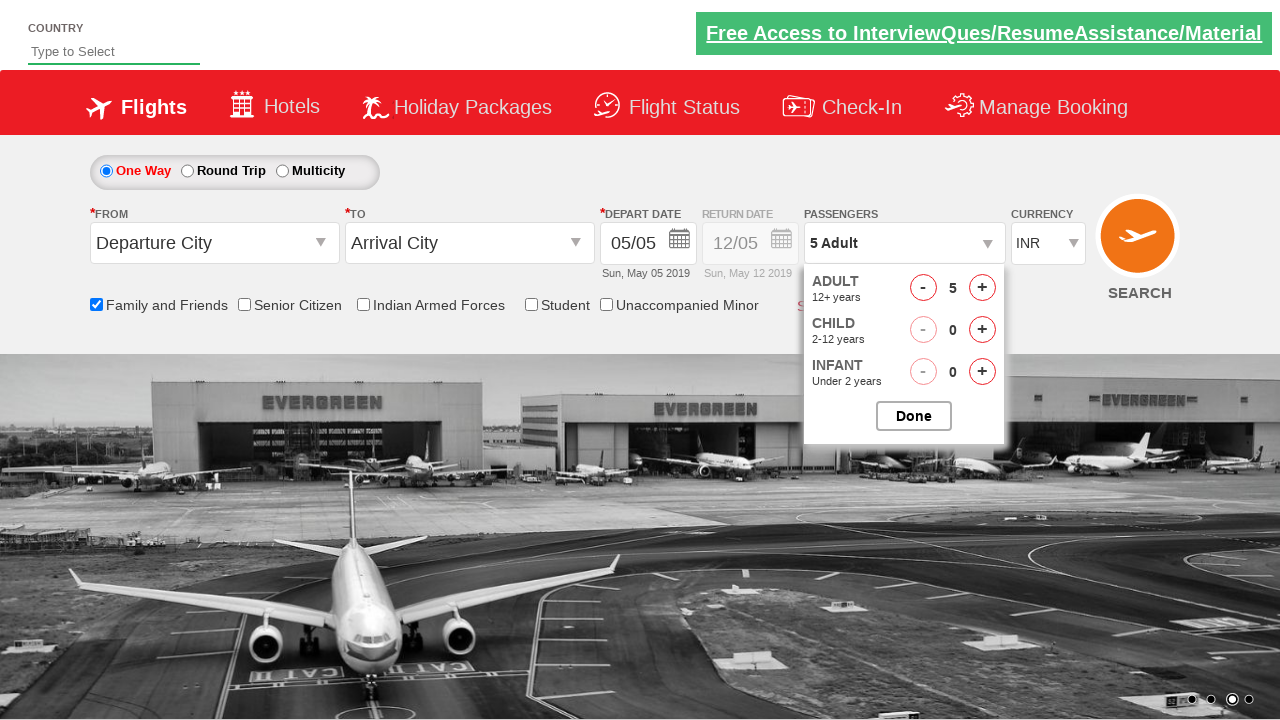

Clicked button to close passenger dropdown at (914, 416) on #btnclosepaxoption
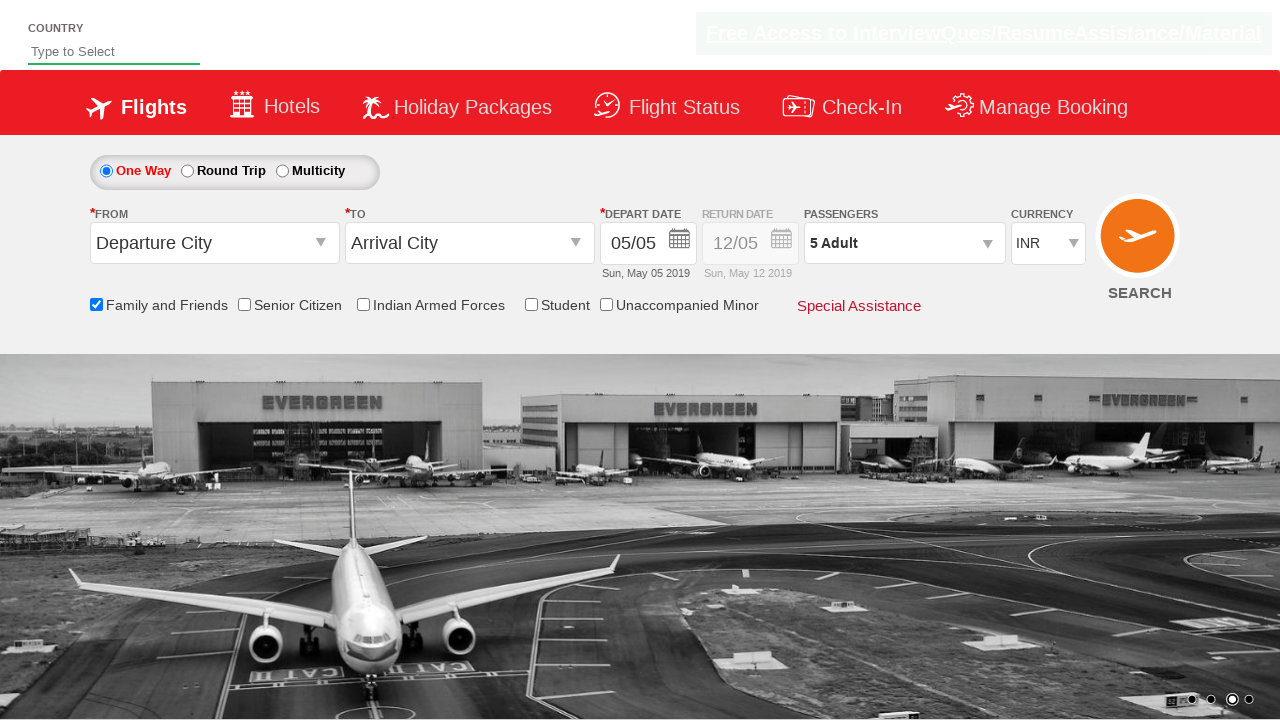

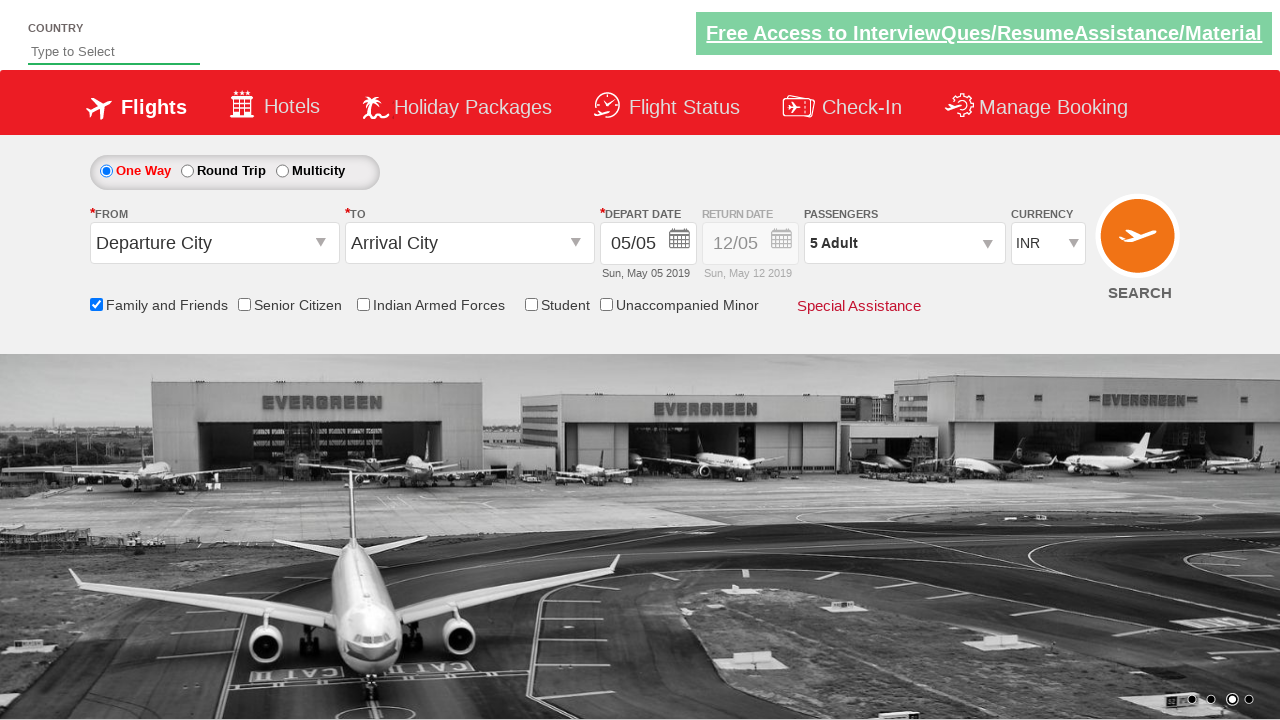